Tests the park name search autocomplete functionality by typing a letter and verifying park suggestions appear.

Starting URL: https://bcparks.ca/

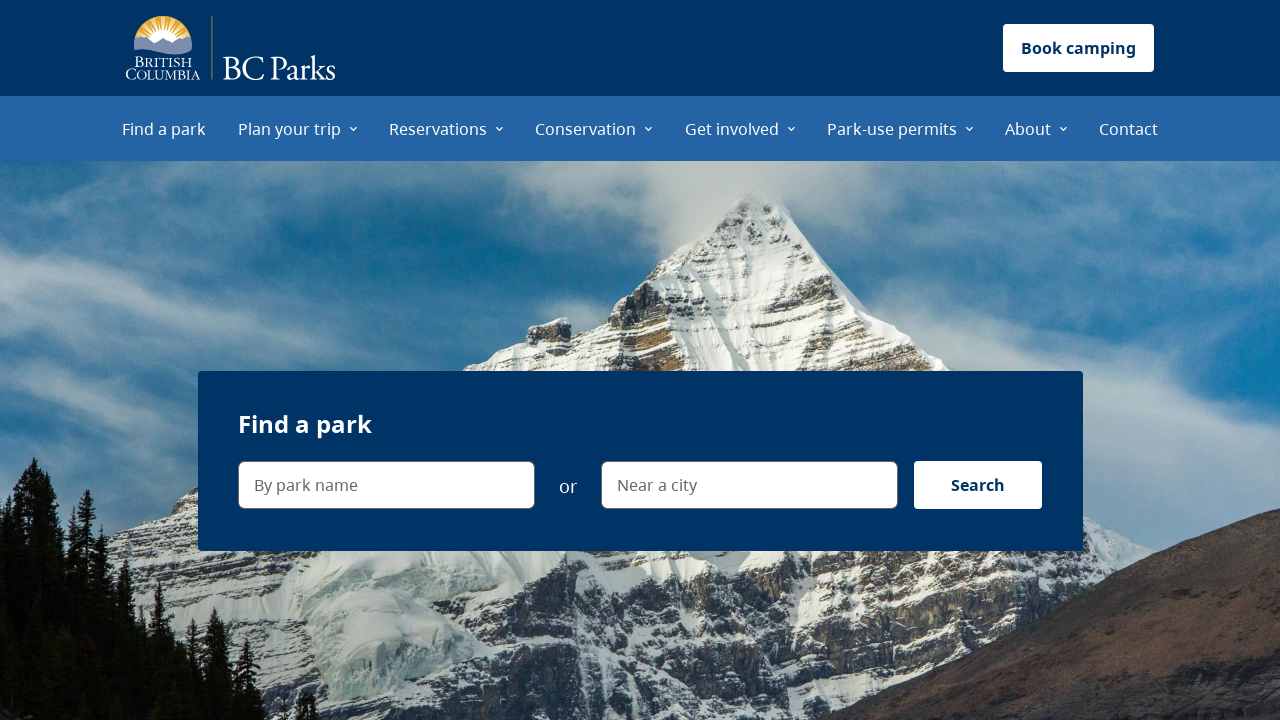

Clicked on 'Find a park' menu item at (164, 128) on internal:role=menuitem[name="Find a park"i]
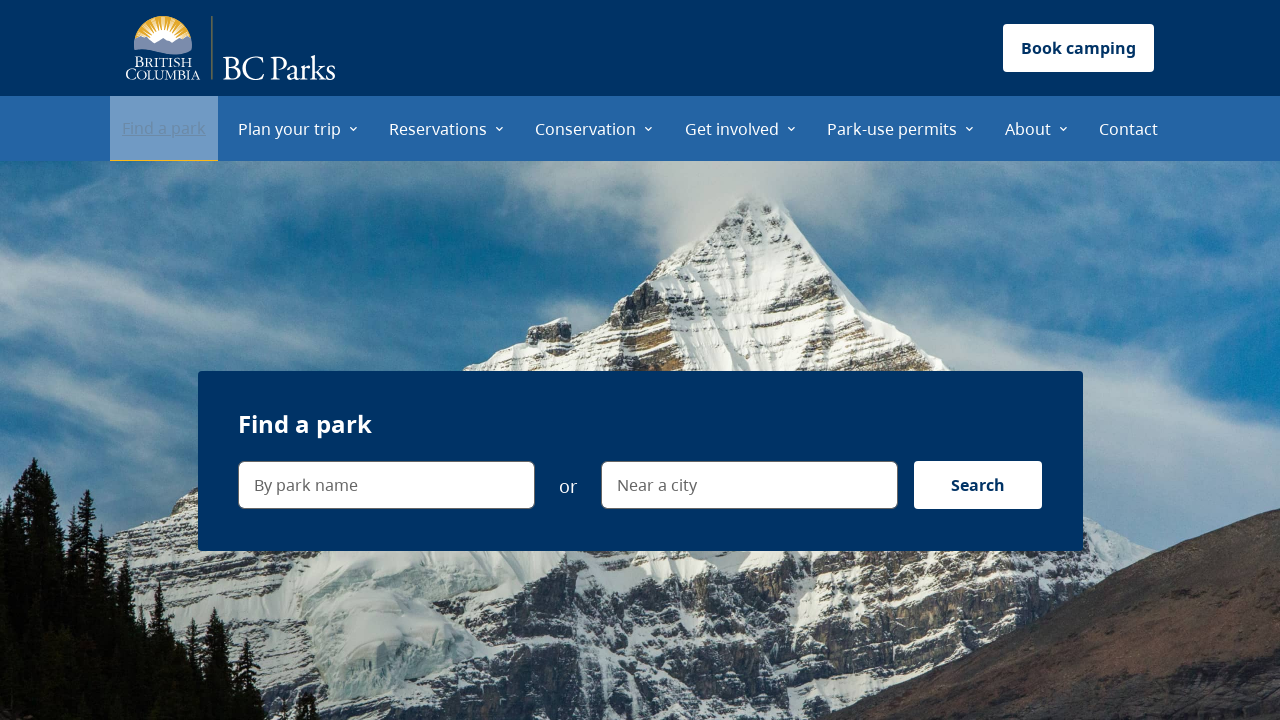

Waited for page to fully load (networkidle)
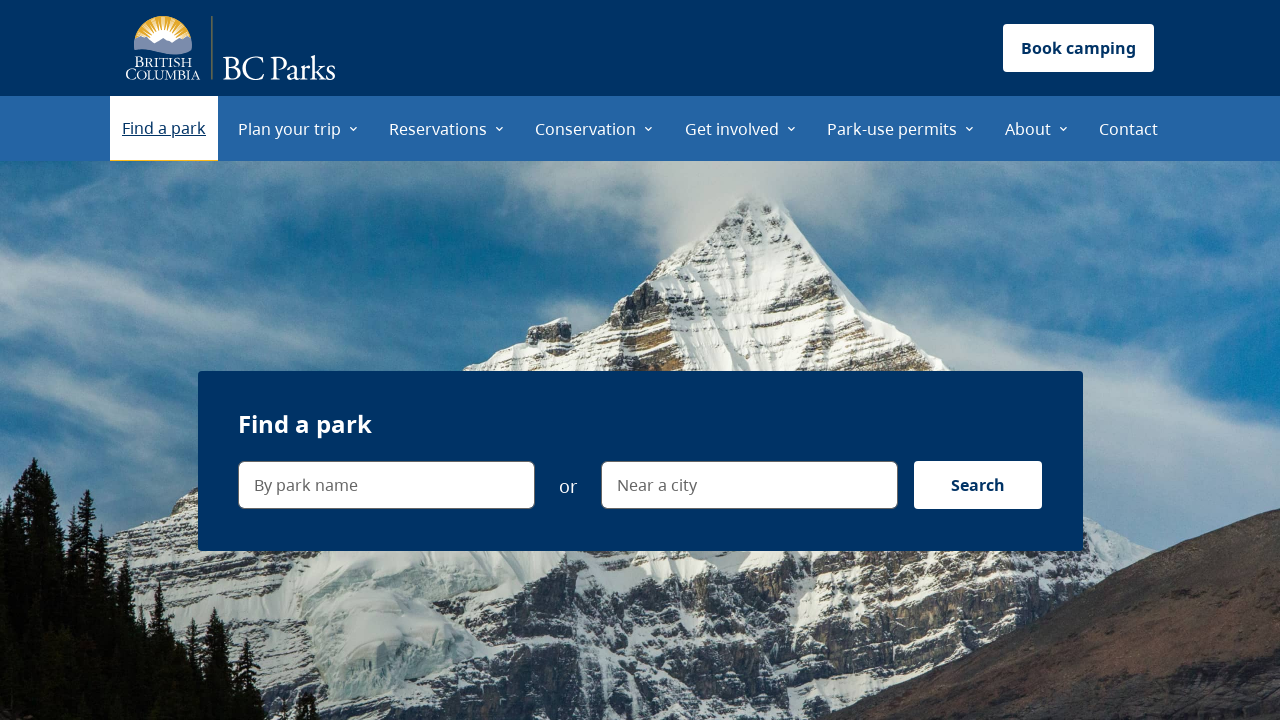

Typed 'J' in park name search field on internal:label="By park name"i
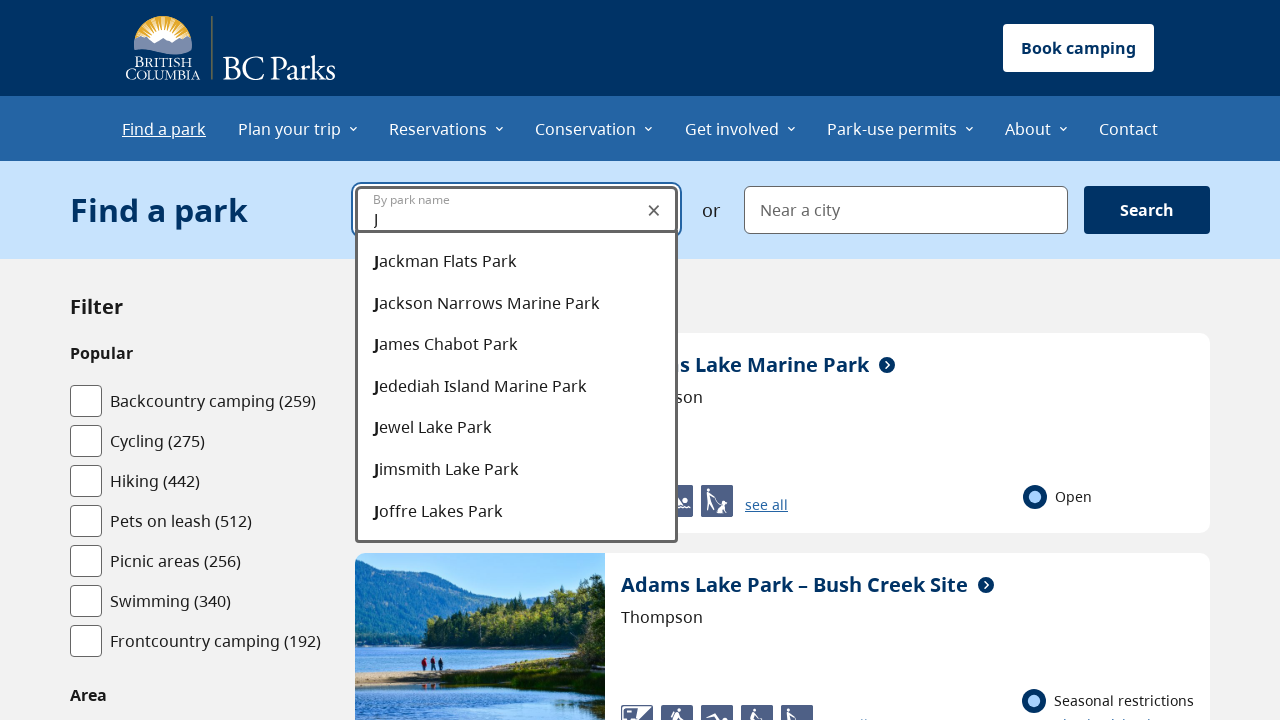

Verified suggestion box with park options is visible
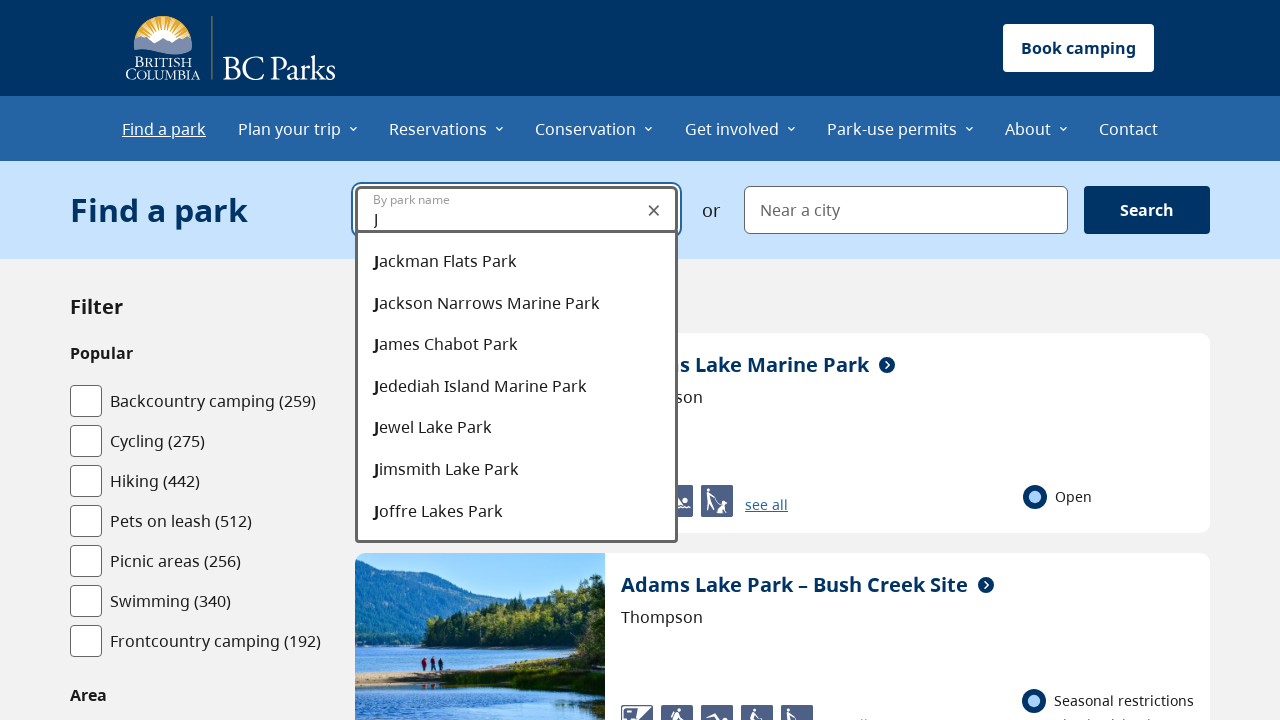

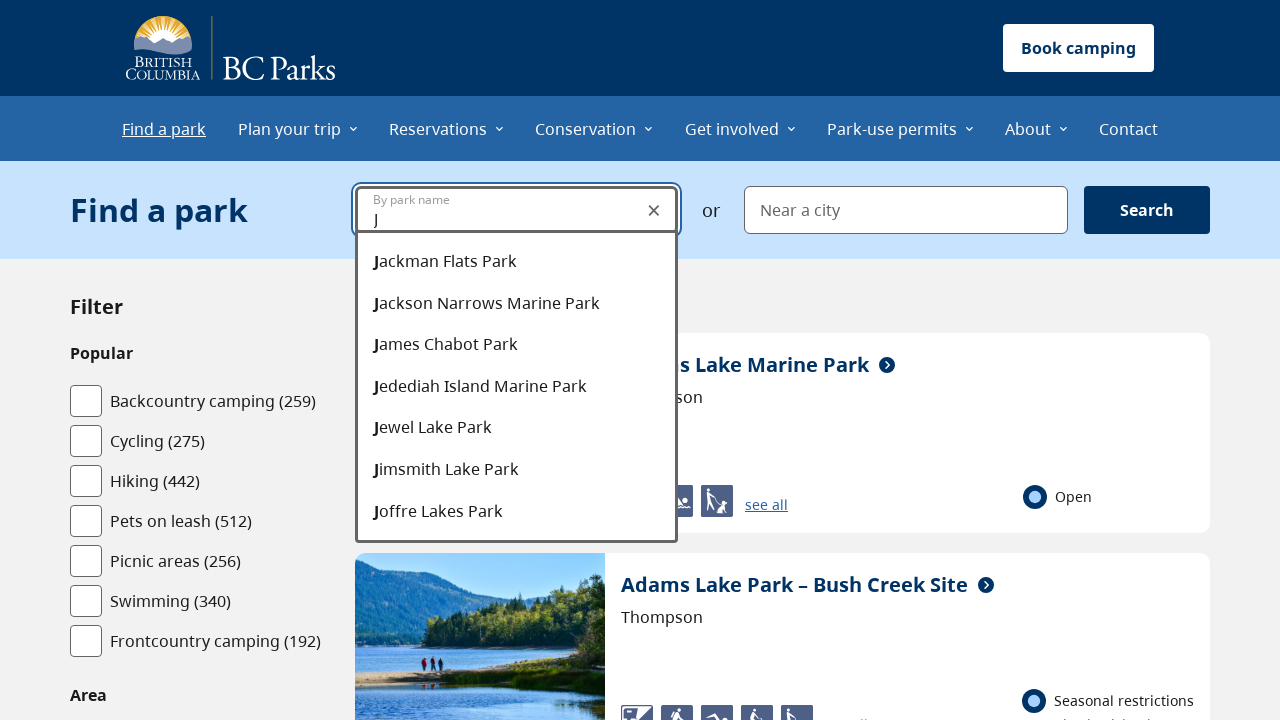